Tests adding a new element by clicking the Add button and verifying the delete button appears

Starting URL: https://the-internet.herokuapp.com/add_remove_elements/

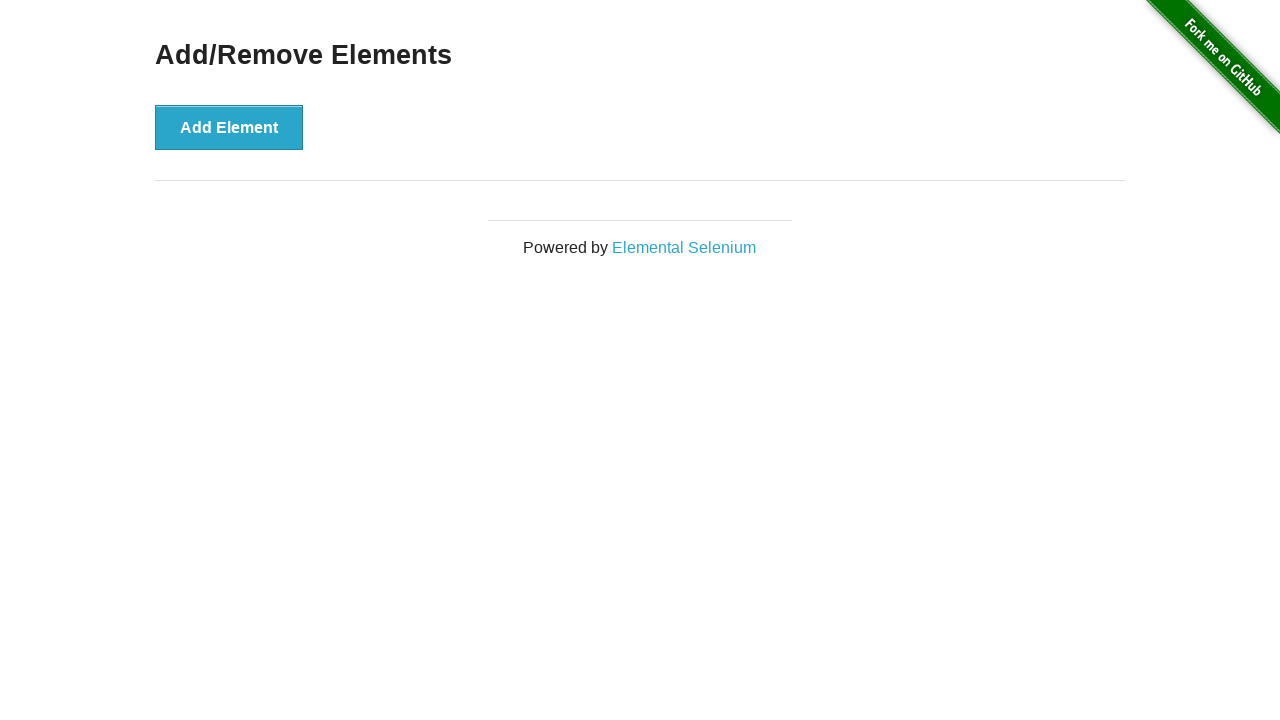

Clicked the Add Element button at (229, 127) on xpath=//button
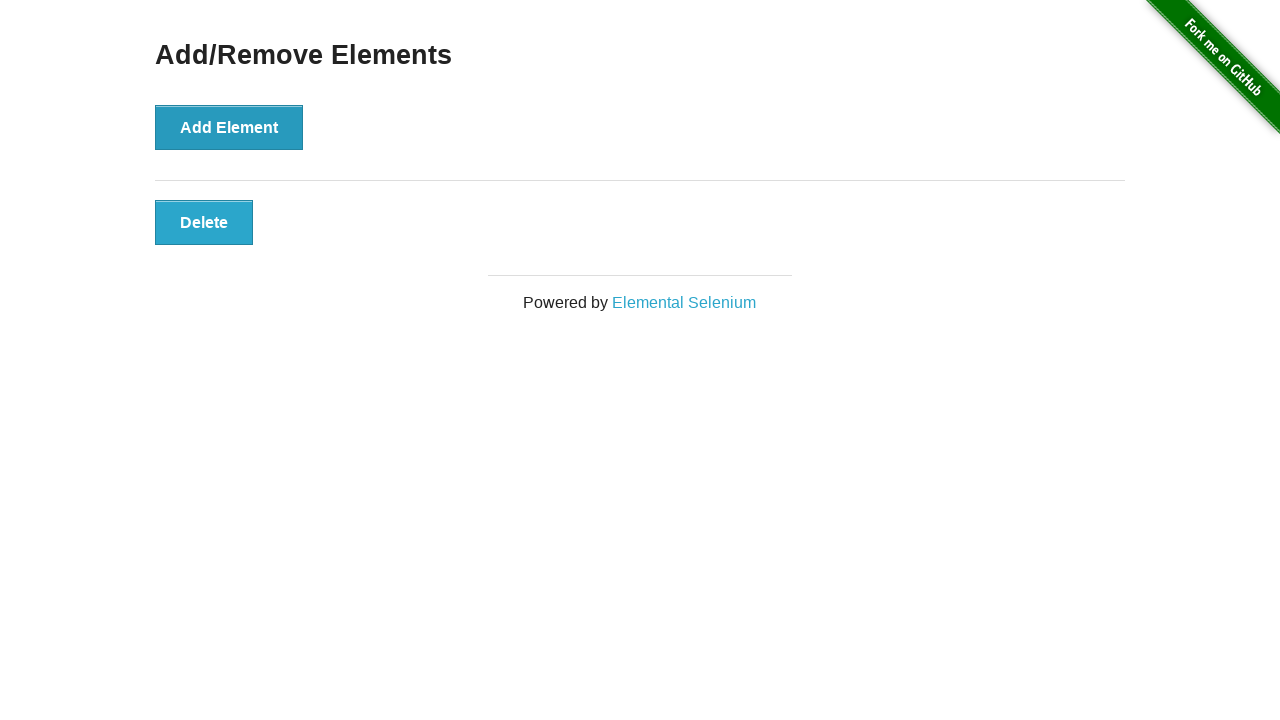

Delete button appeared and is now visible
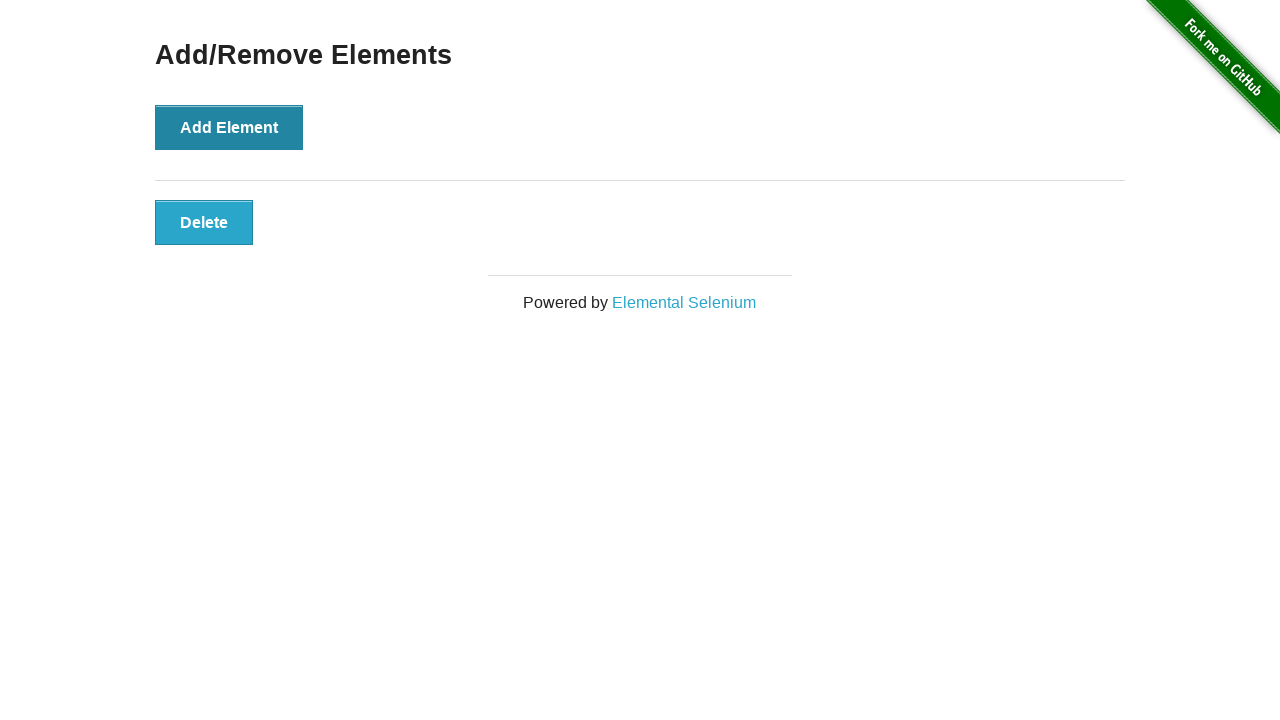

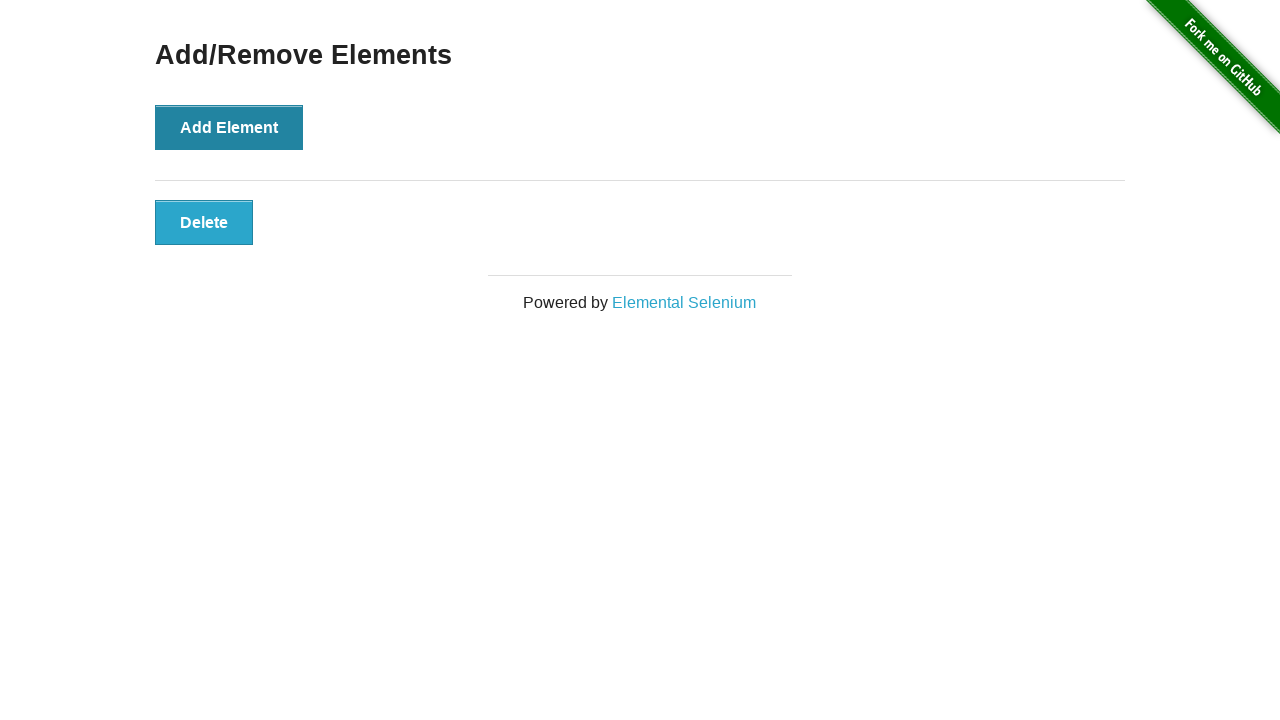